Tests radio button functionality by selecting the RMF FM option and verifying the associated link is displayed correctly

Starting URL: https://qbek.github.io/selenium-exercises/pl/radio_buttons.html

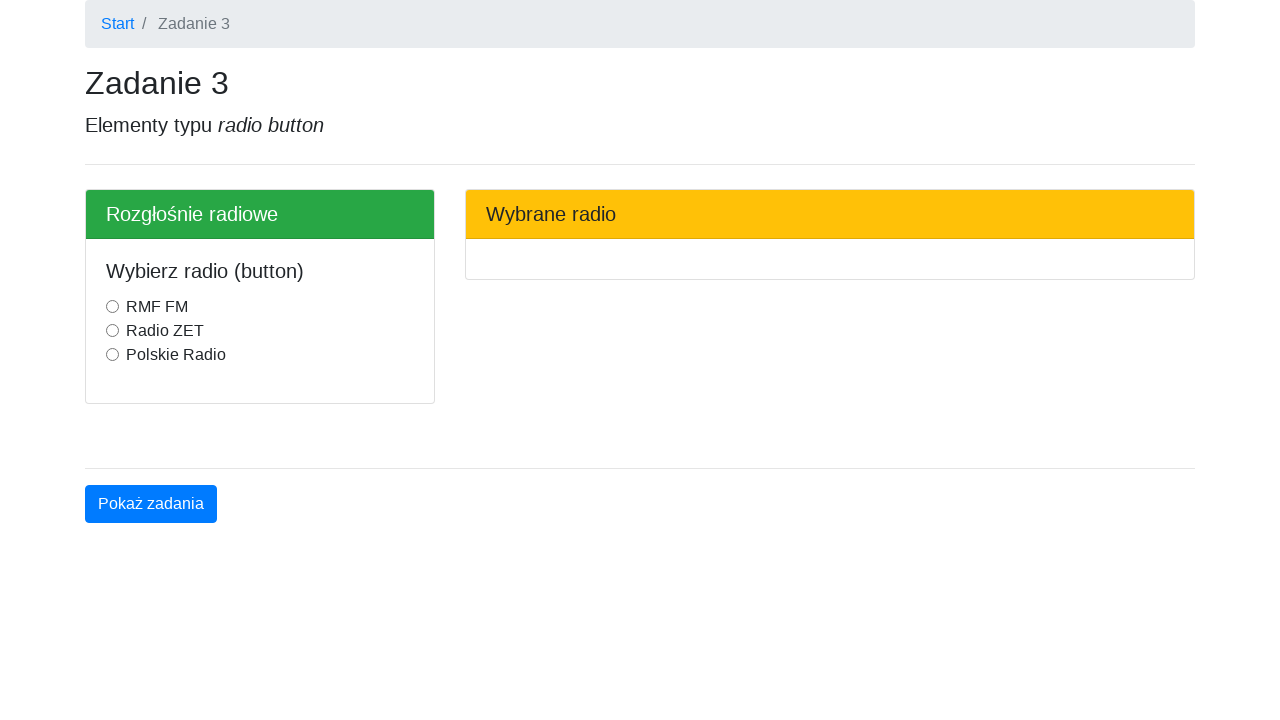

Clicked the RMF FM radio button at (112, 307) on [value='rmffm']
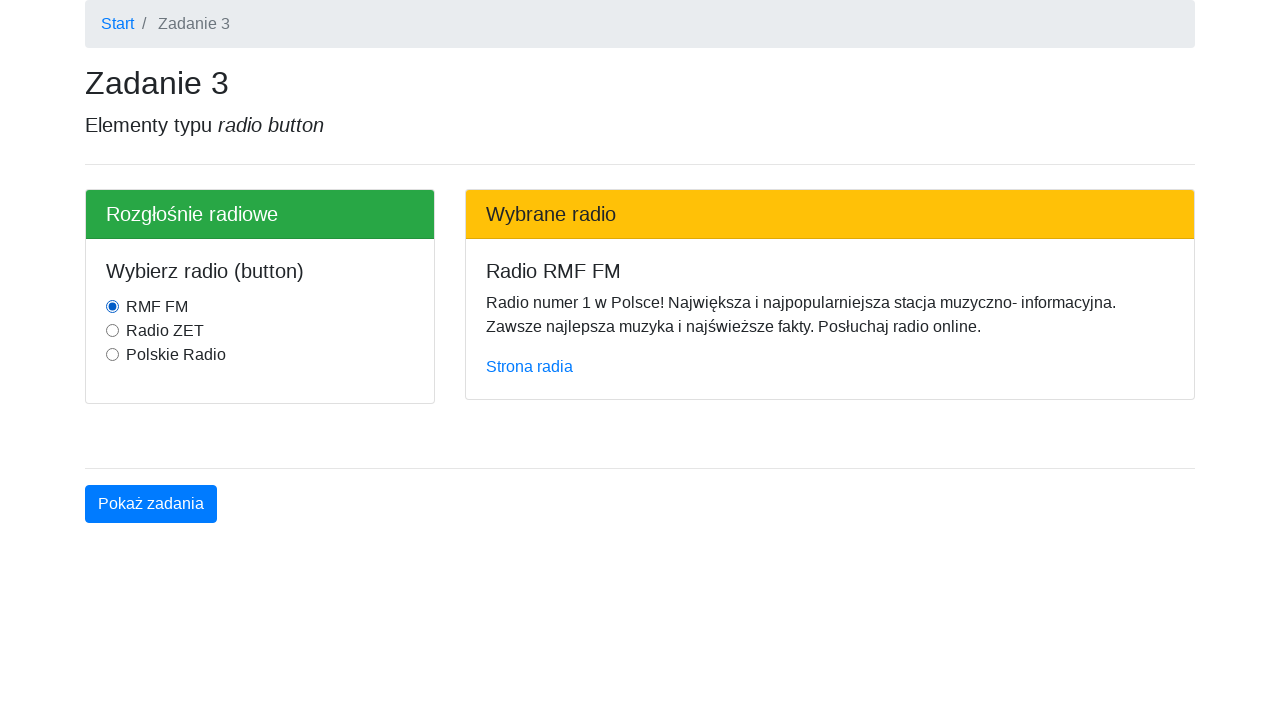

RMF FM details link appeared and loaded
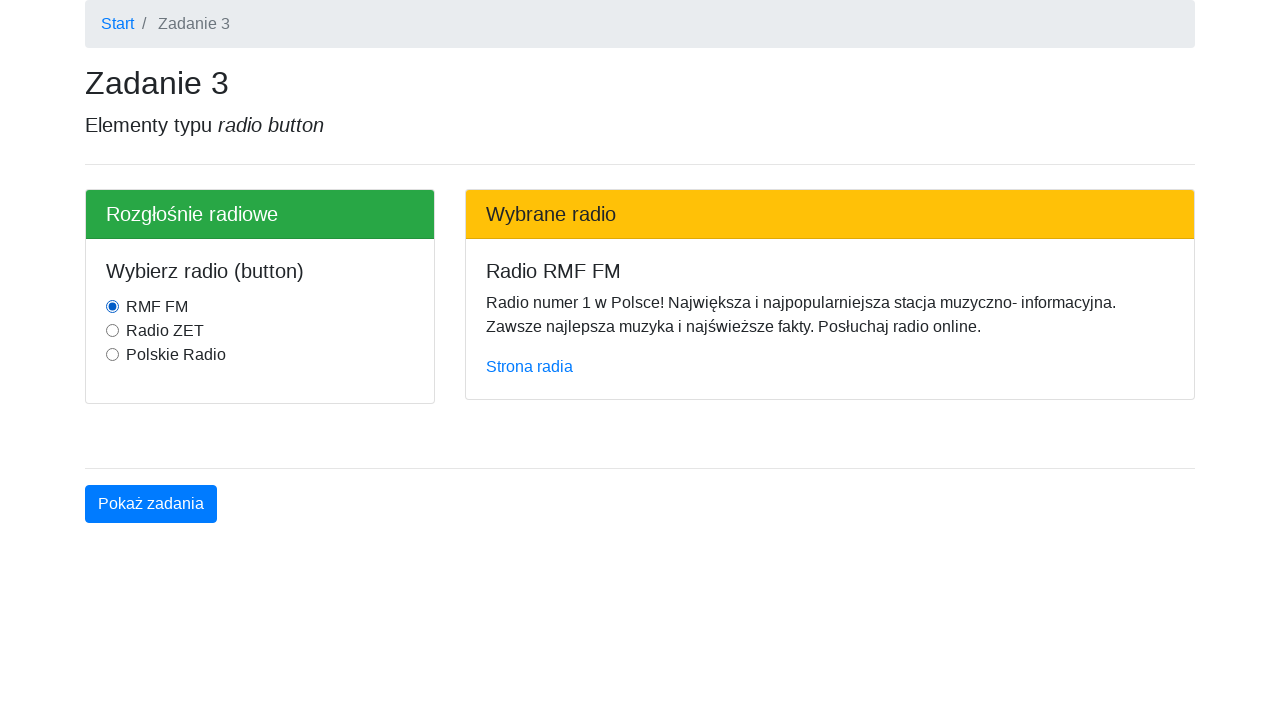

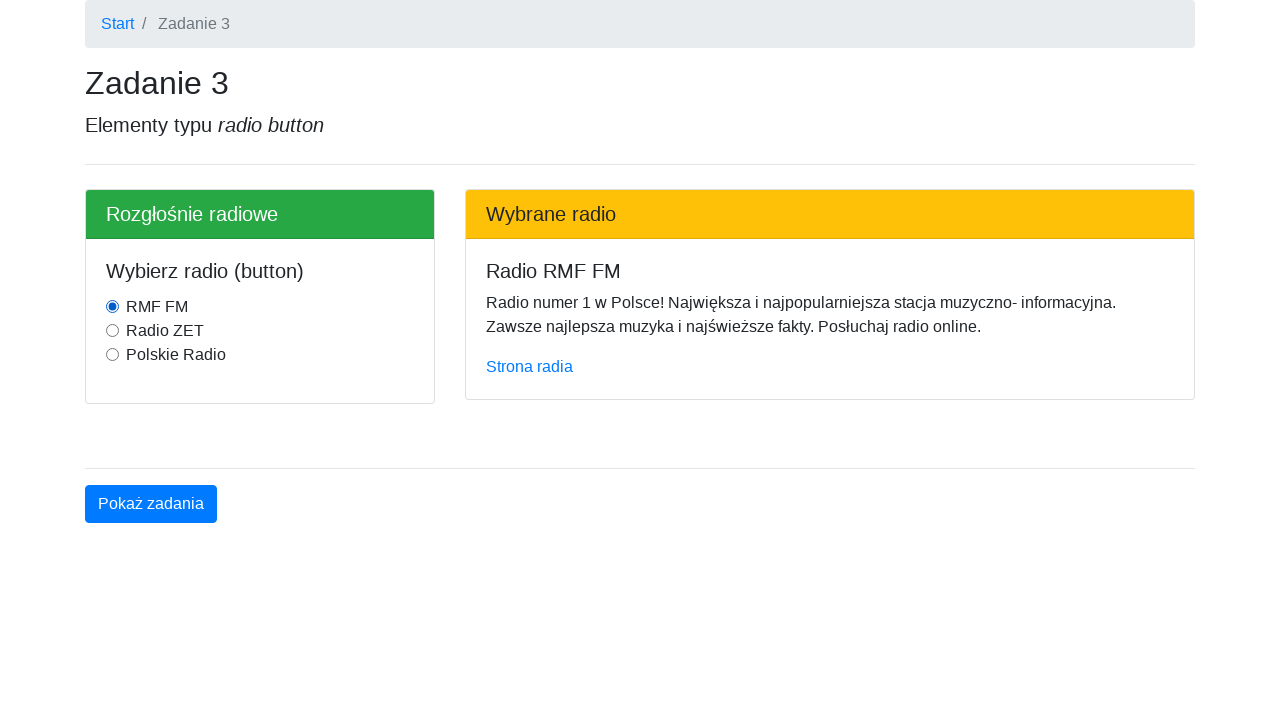